Tests the search functionality on jQueryUI website by entering multiple concatenated names into the search field

Starting URL: https://jqueryui.com/

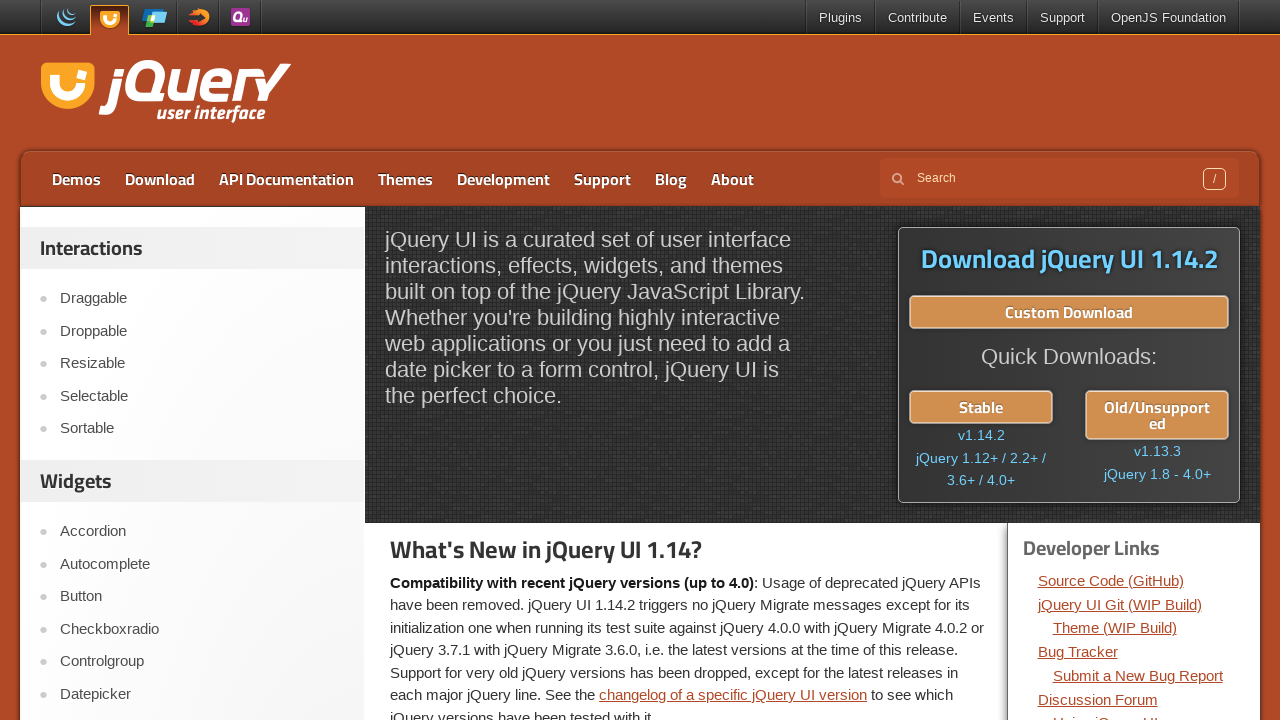

Navigated to jQueryUI website
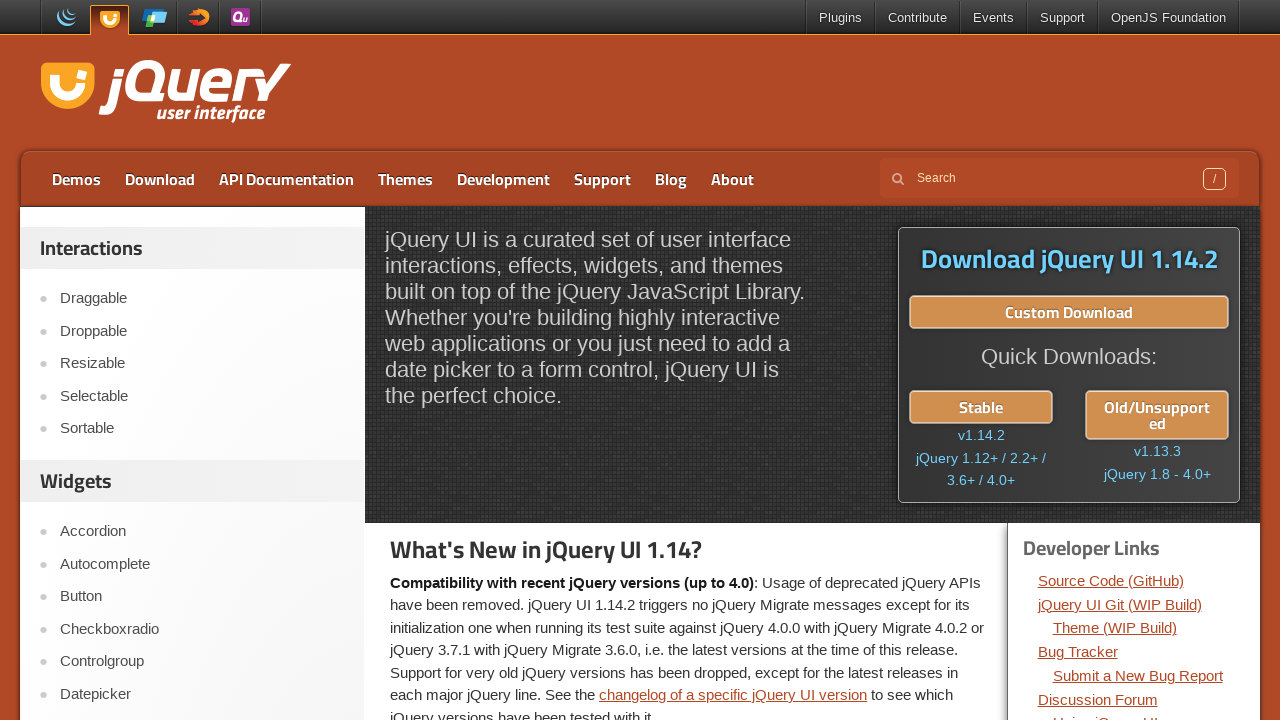

Filled search field with concatenated names: TarunShubhamPrasadHeetarthMangesh on input[name='s']
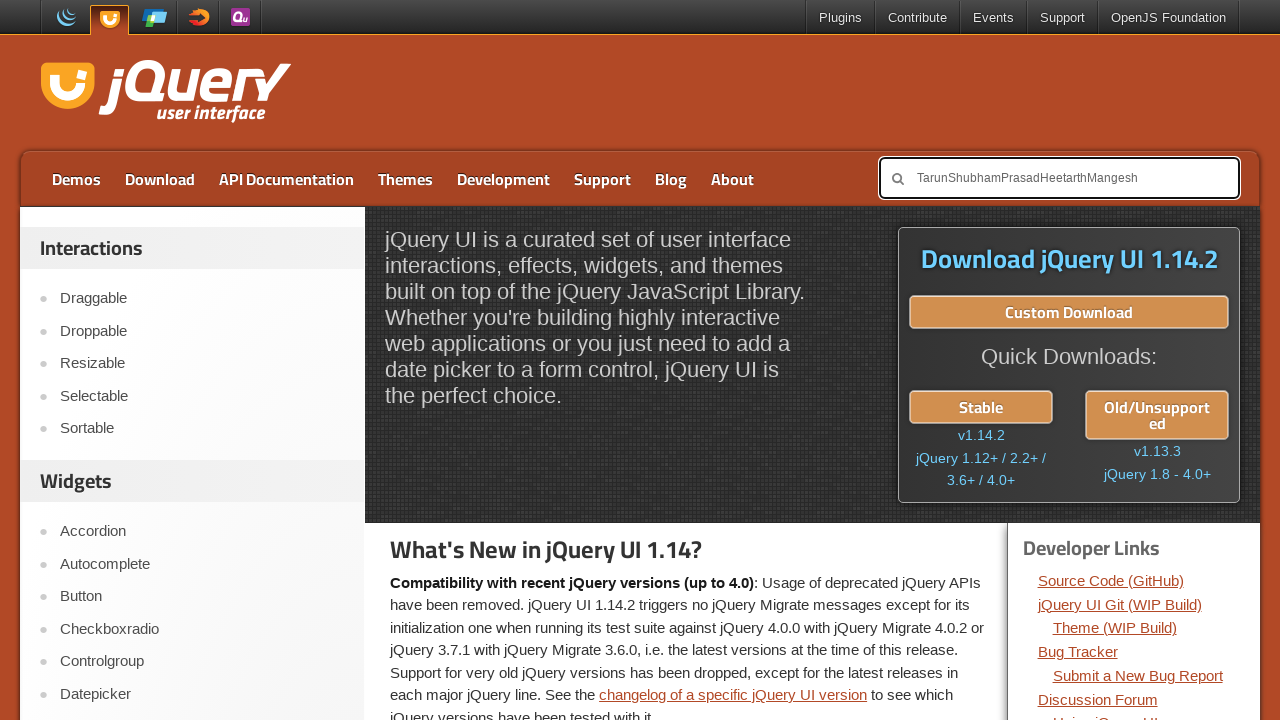

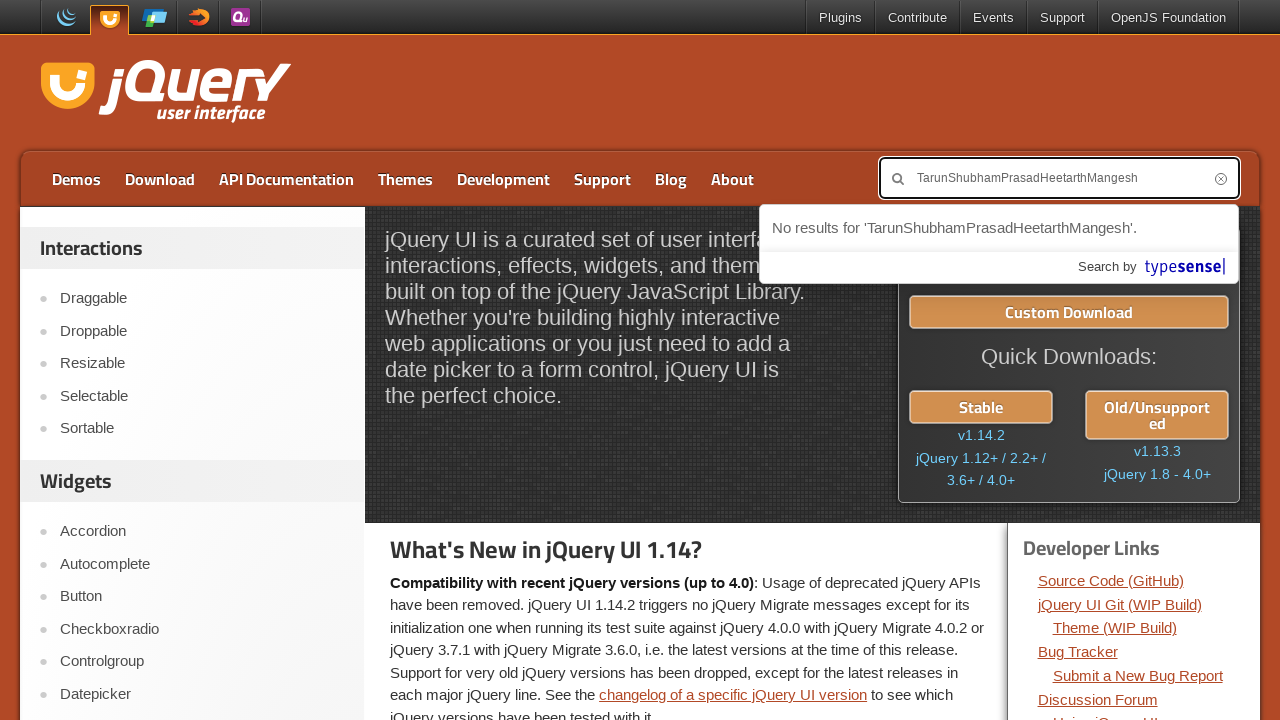